Tests a nickname generator website by clicking the generate button multiple times and verifying that nicknames are generated (link appears with new nickname)

Starting URL: https://nick-name.ru/generate/

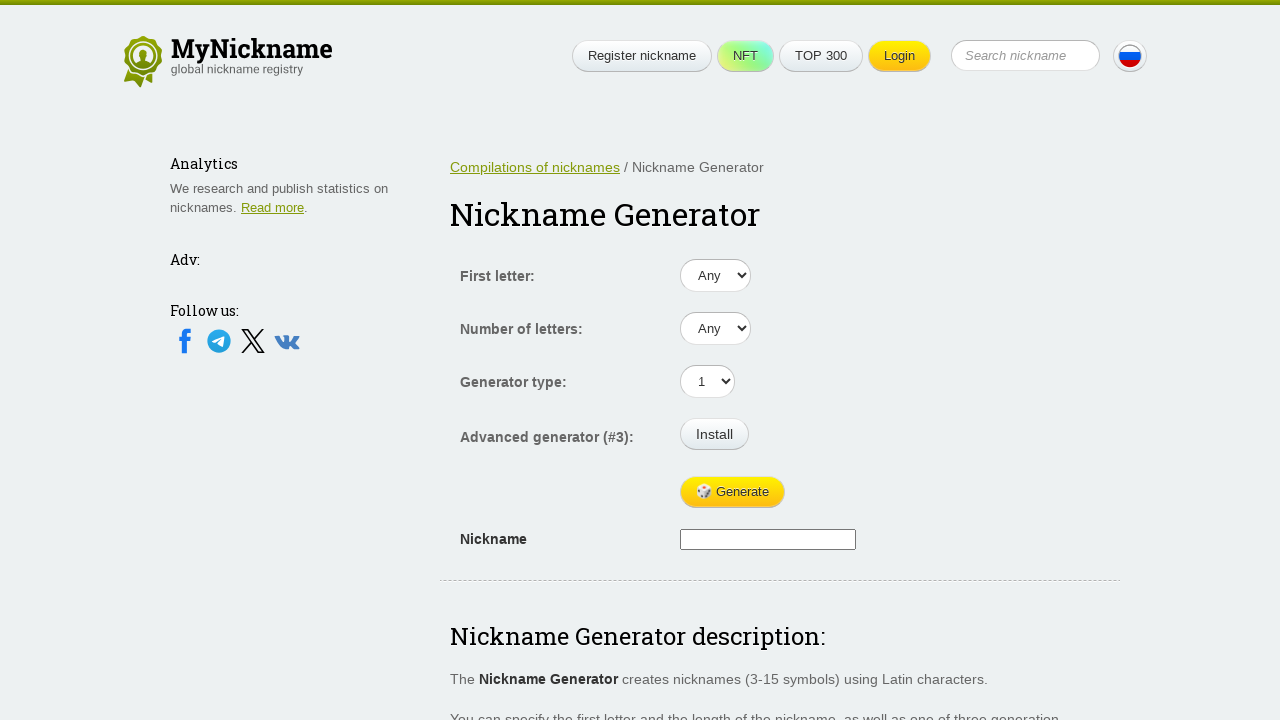

Clicked generate button (iteration 1) at (732, 492) on xpath=/html/body/div/div[1]/div[1]/div[2]/form/table/tbody/tr[5]/td[2]/input
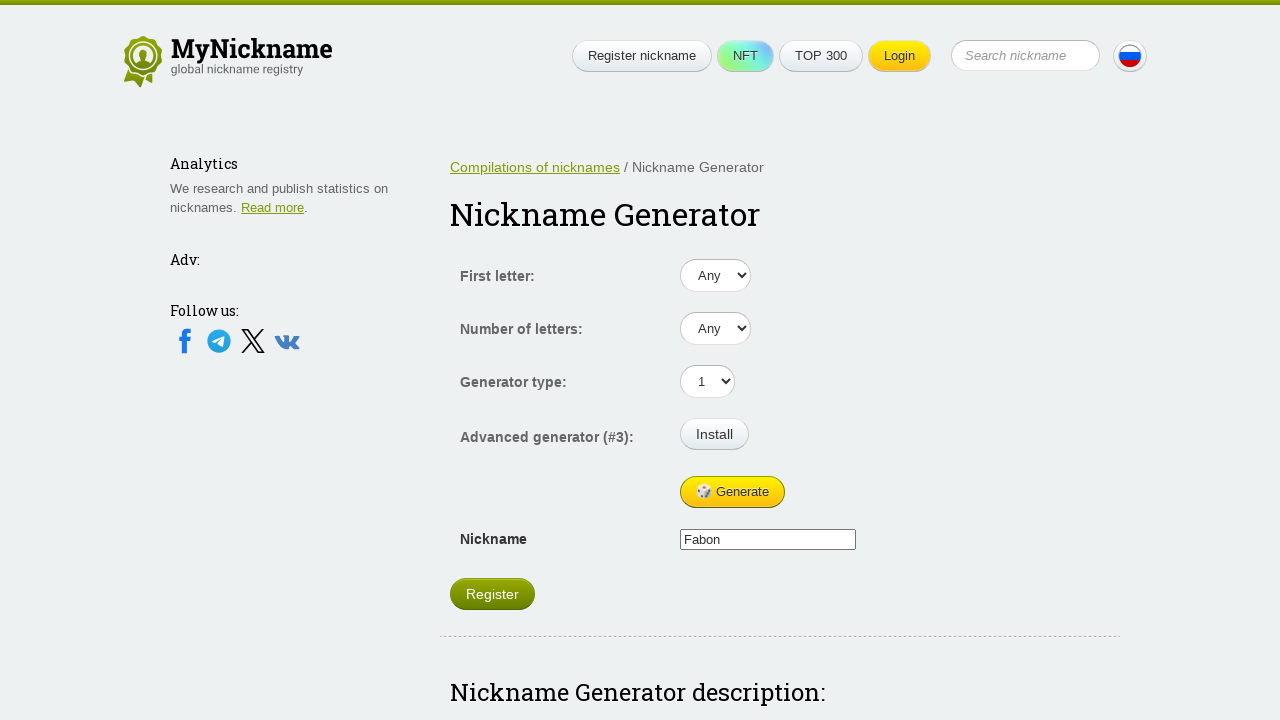

Register link with new nickname appeared (iteration 1)
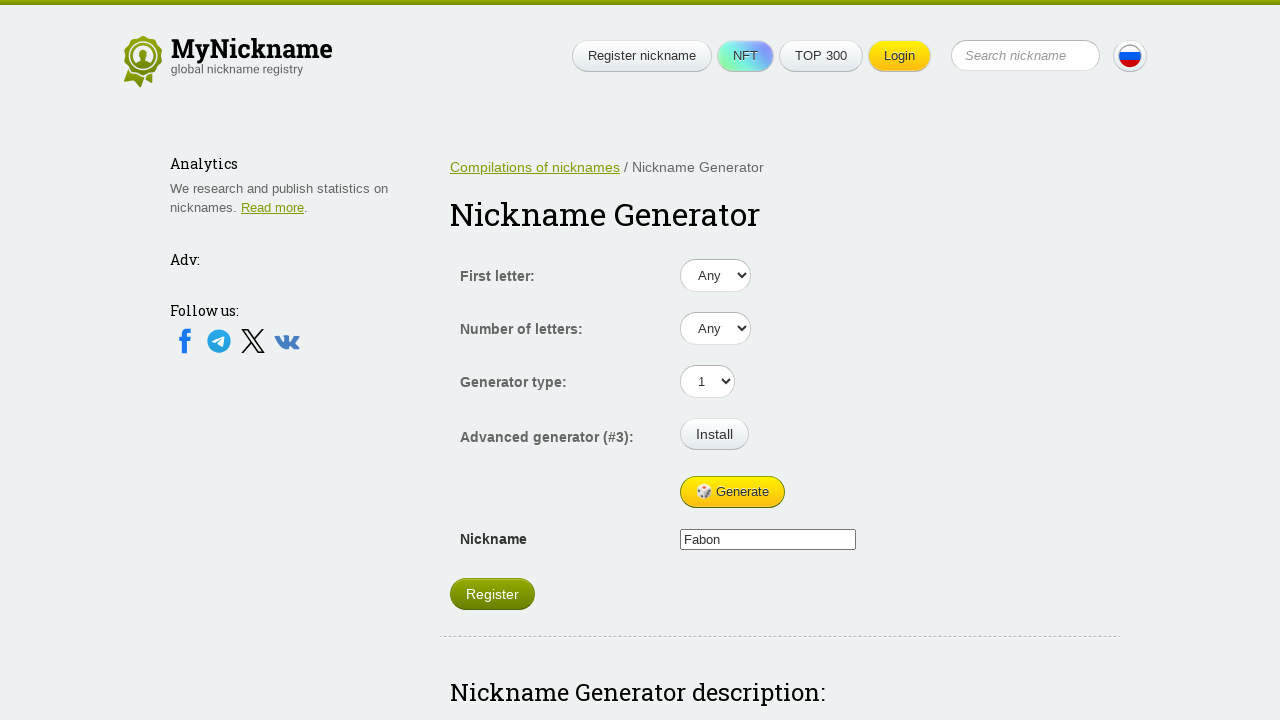

Clicked generate button (iteration 2) at (732, 492) on xpath=/html/body/div/div[1]/div[1]/div[2]/form/table/tbody/tr[5]/td[2]/input
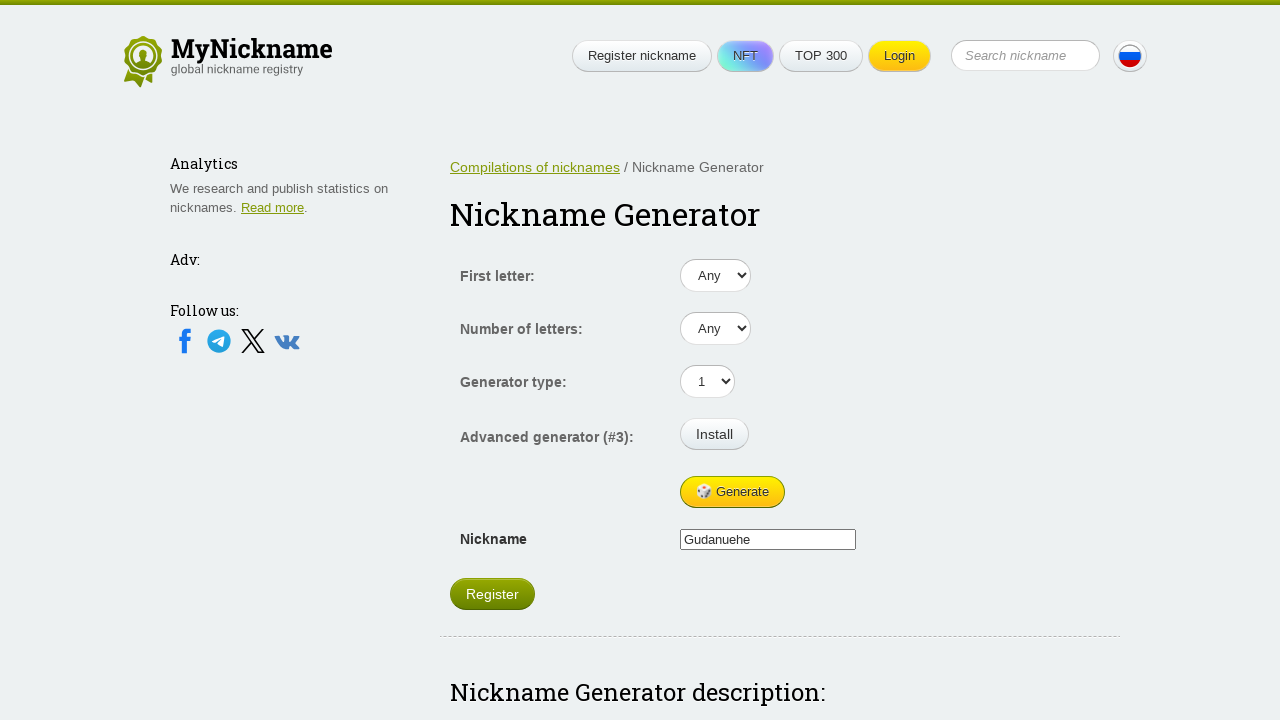

Register link with new nickname appeared (iteration 2)
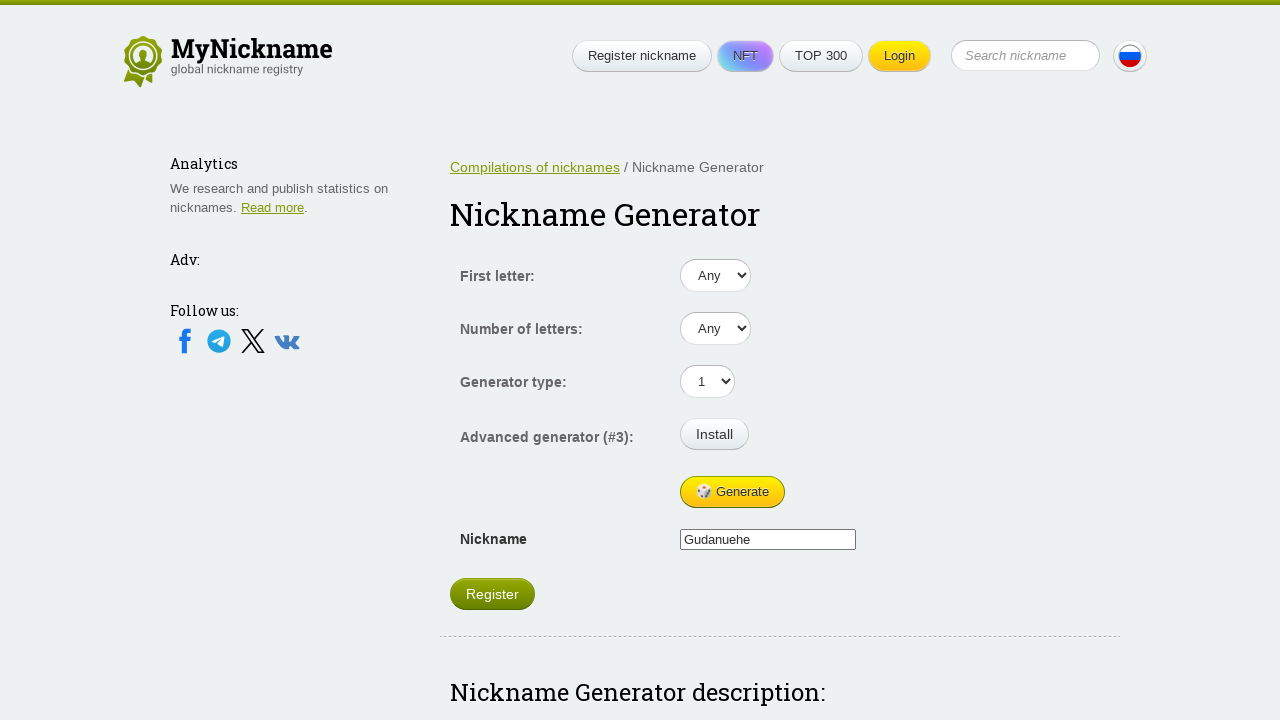

Clicked generate button (iteration 3) at (732, 492) on xpath=/html/body/div/div[1]/div[1]/div[2]/form/table/tbody/tr[5]/td[2]/input
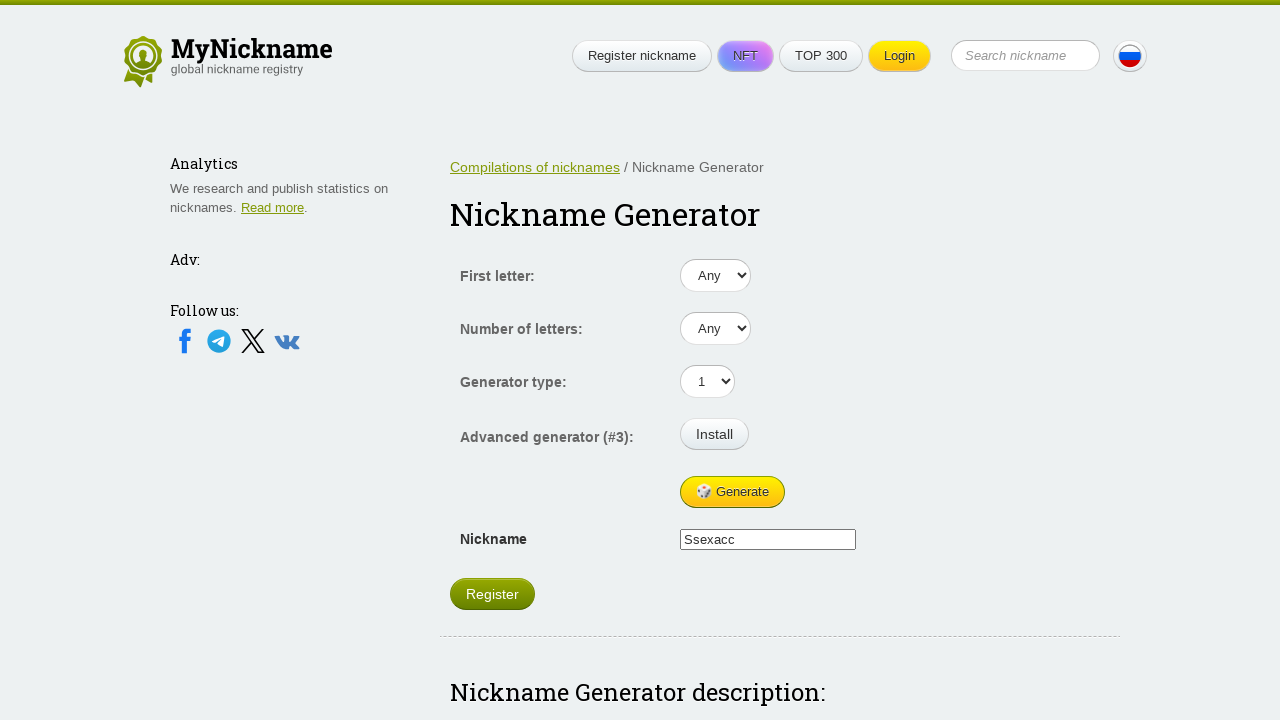

Register link with new nickname appeared (iteration 3)
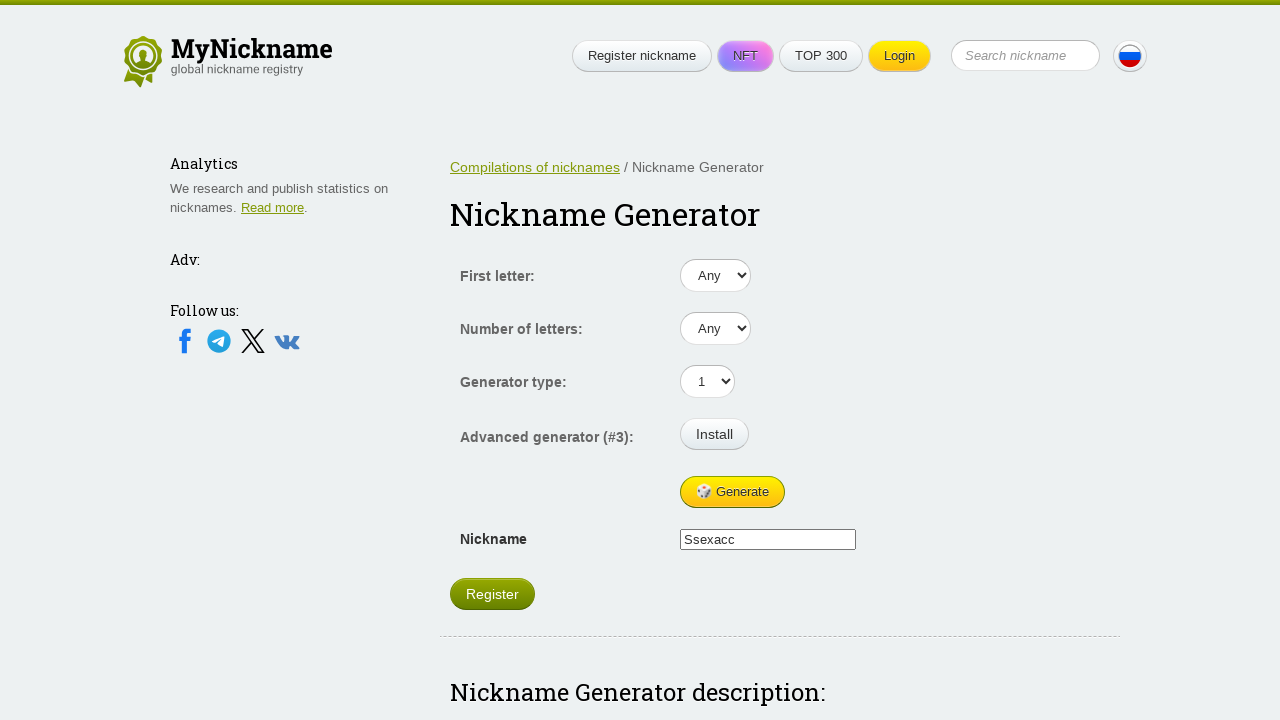

Clicked generate button (iteration 4) at (732, 492) on xpath=/html/body/div/div[1]/div[1]/div[2]/form/table/tbody/tr[5]/td[2]/input
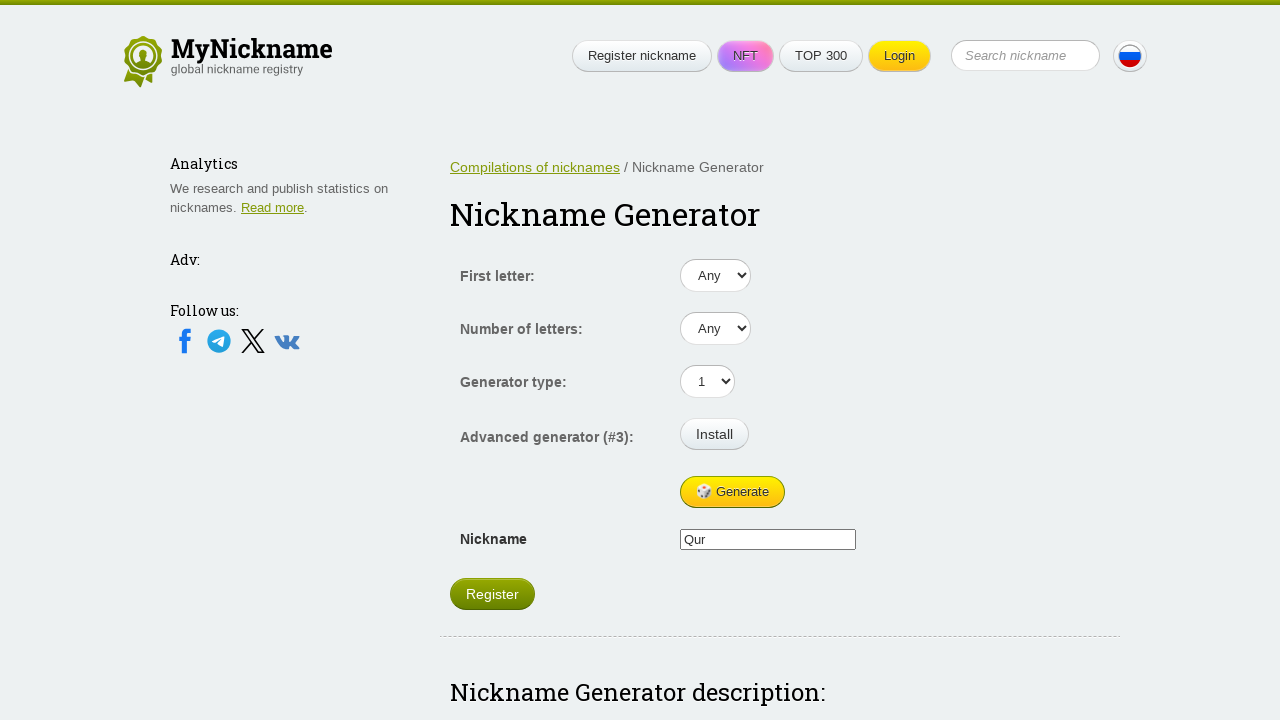

Register link with new nickname appeared (iteration 4)
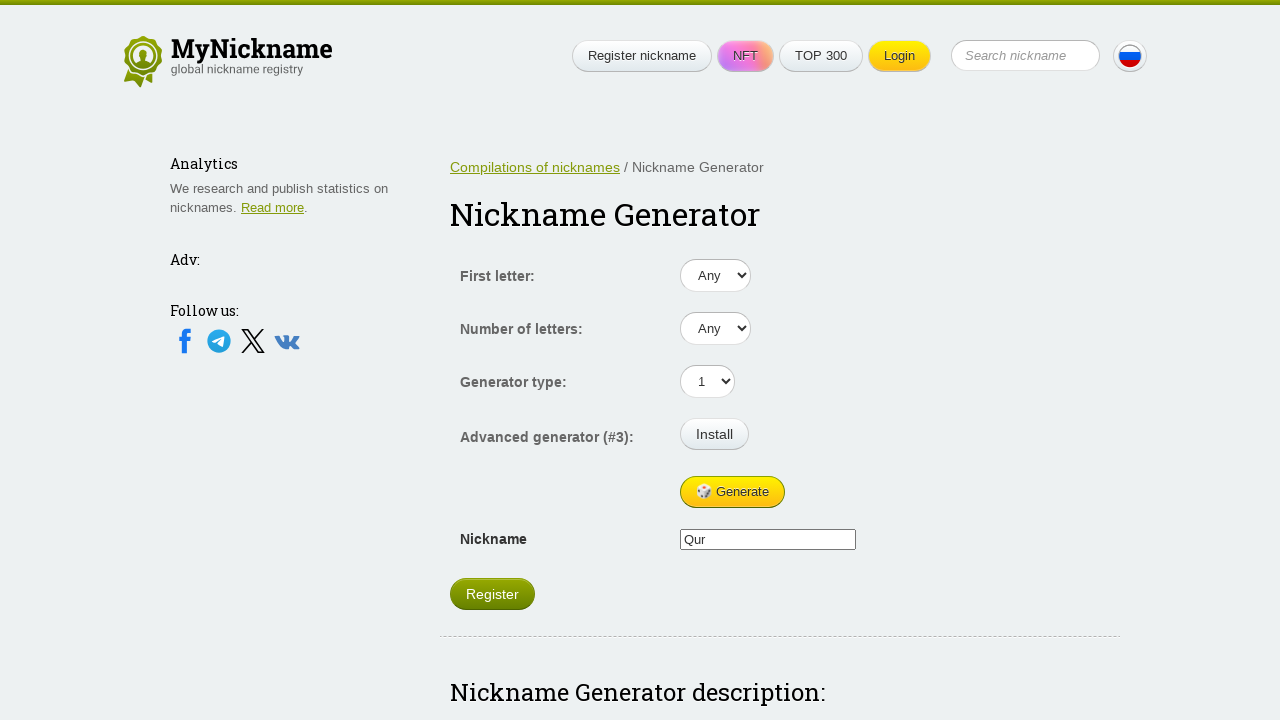

Clicked generate button (iteration 5) at (732, 492) on xpath=/html/body/div/div[1]/div[1]/div[2]/form/table/tbody/tr[5]/td[2]/input
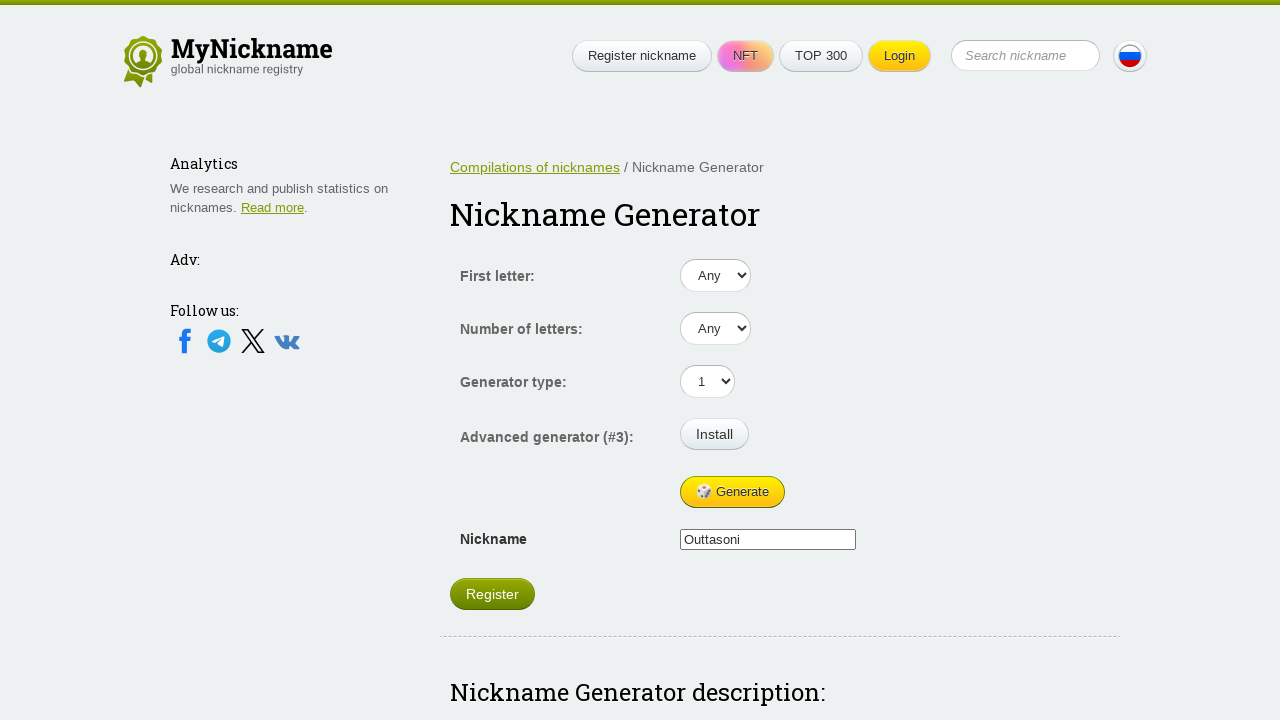

Register link with new nickname appeared (iteration 5)
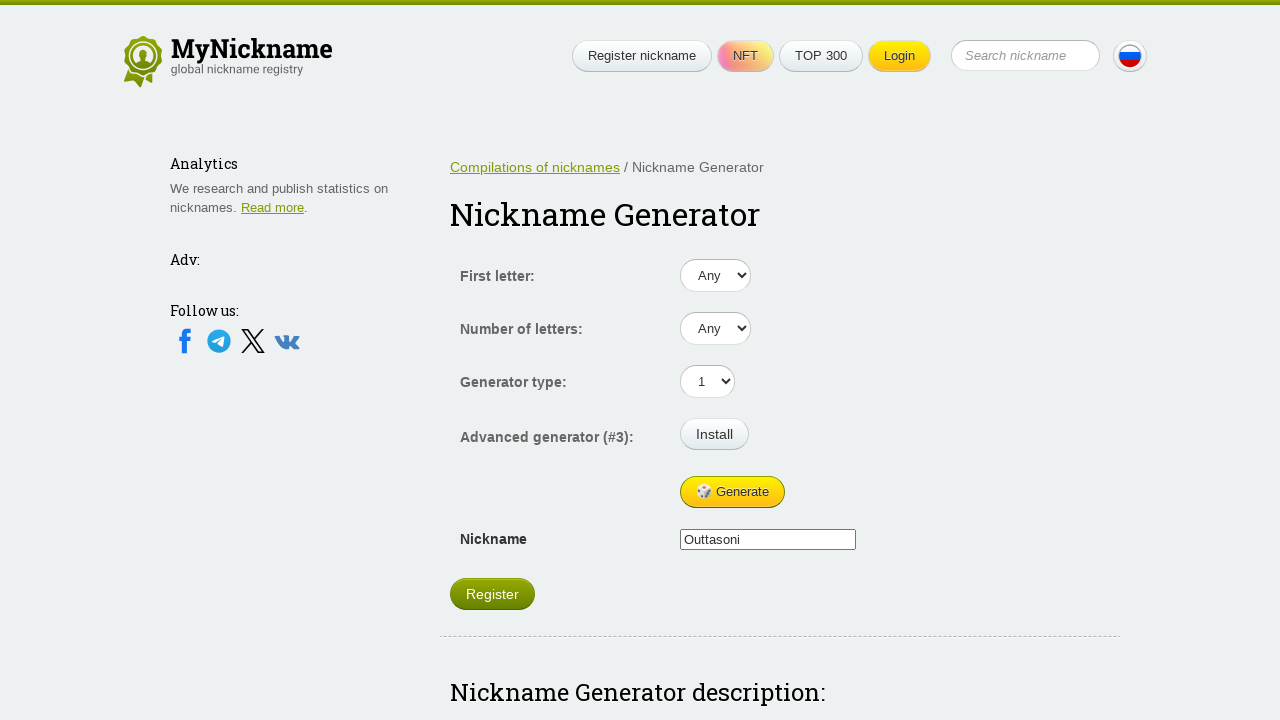

Clicked generate button (iteration 6) at (732, 492) on xpath=/html/body/div/div[1]/div[1]/div[2]/form/table/tbody/tr[5]/td[2]/input
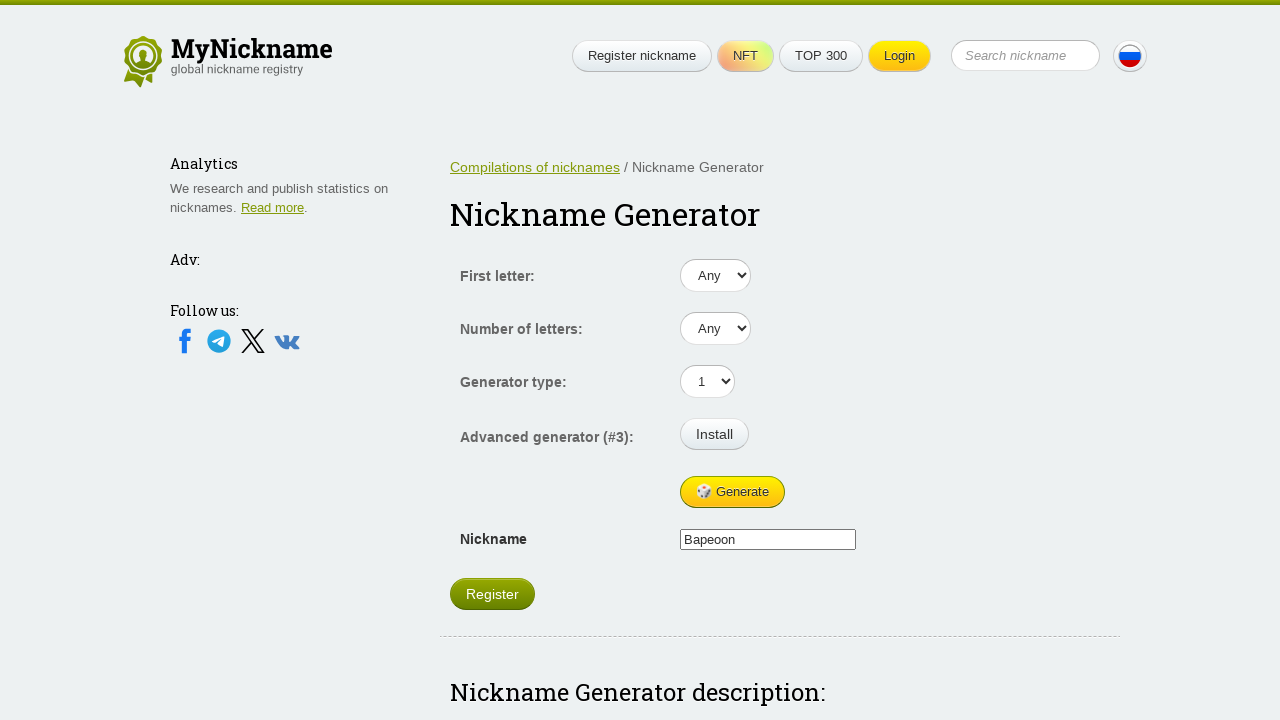

Register link with new nickname appeared (iteration 6)
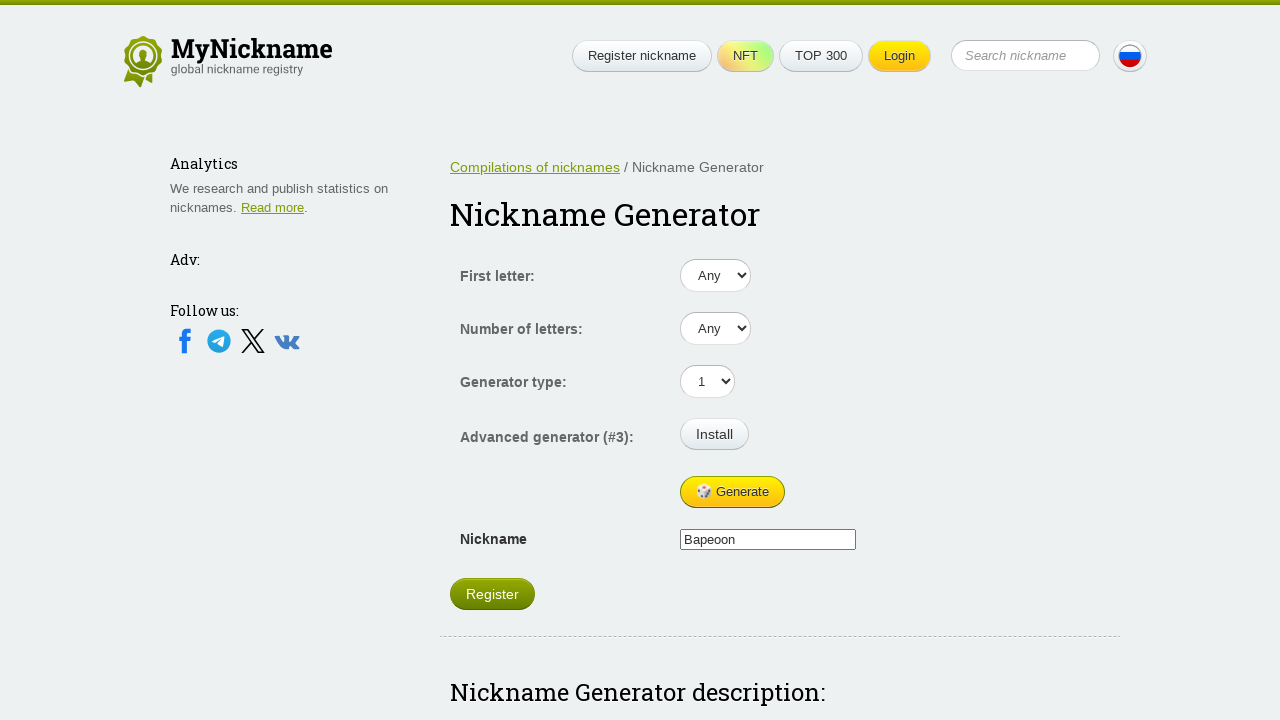

Clicked generate button (iteration 7) at (732, 492) on xpath=/html/body/div/div[1]/div[1]/div[2]/form/table/tbody/tr[5]/td[2]/input
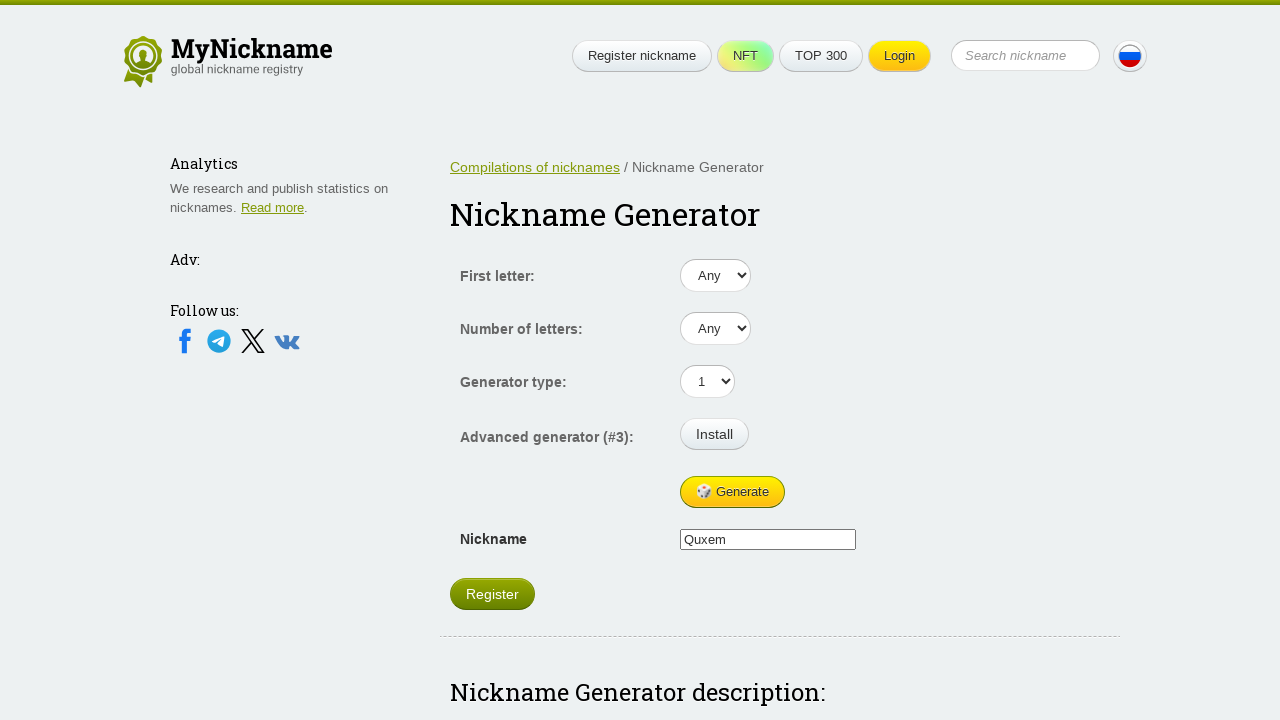

Register link with new nickname appeared (iteration 7)
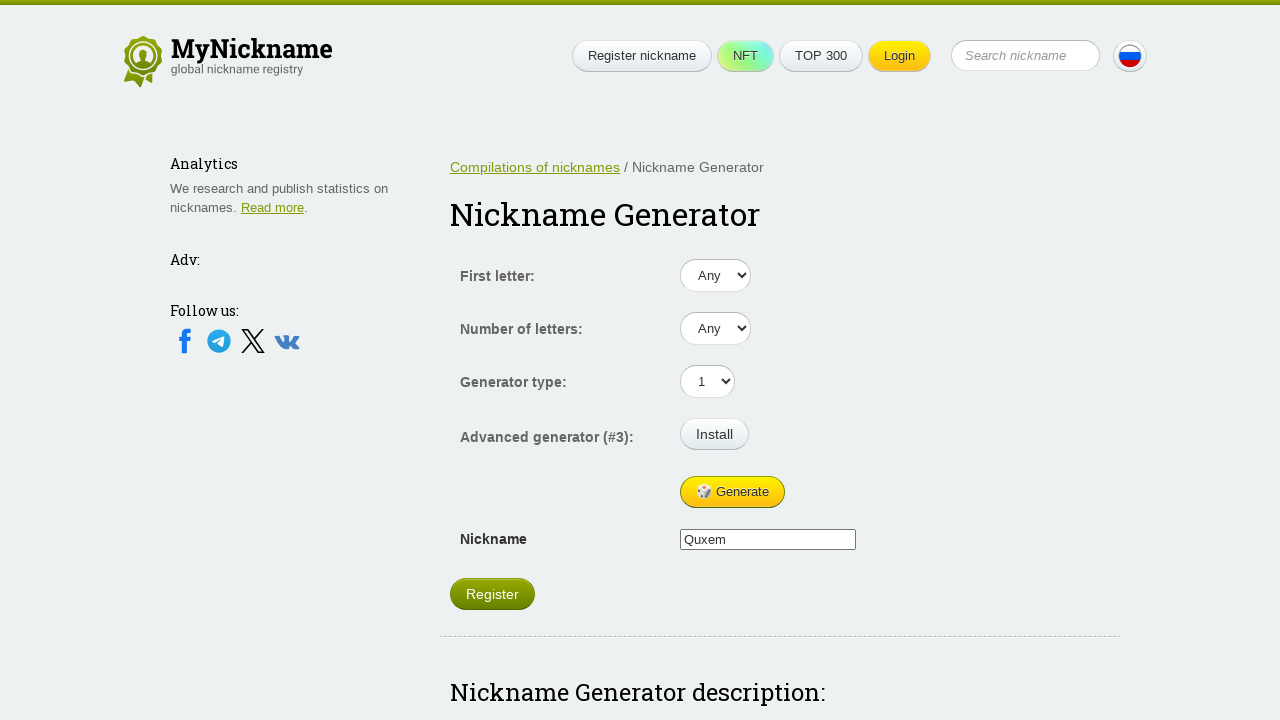

Clicked generate button (iteration 8) at (732, 492) on xpath=/html/body/div/div[1]/div[1]/div[2]/form/table/tbody/tr[5]/td[2]/input
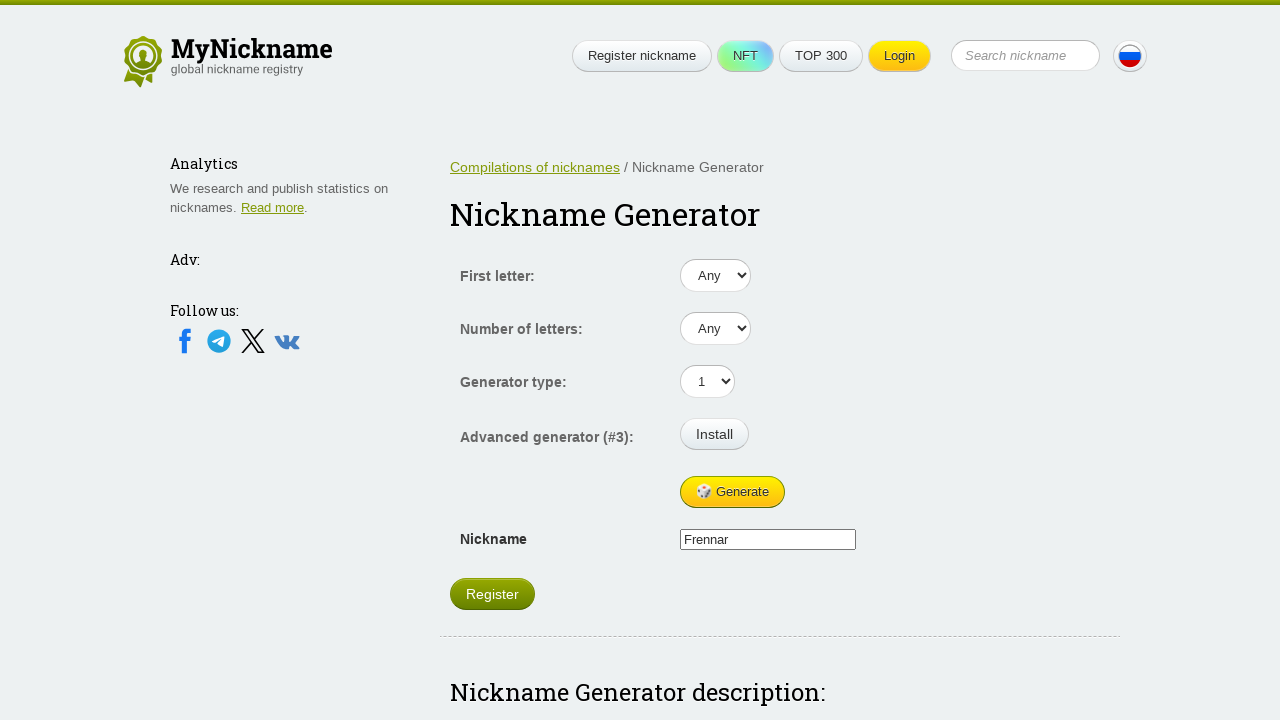

Register link with new nickname appeared (iteration 8)
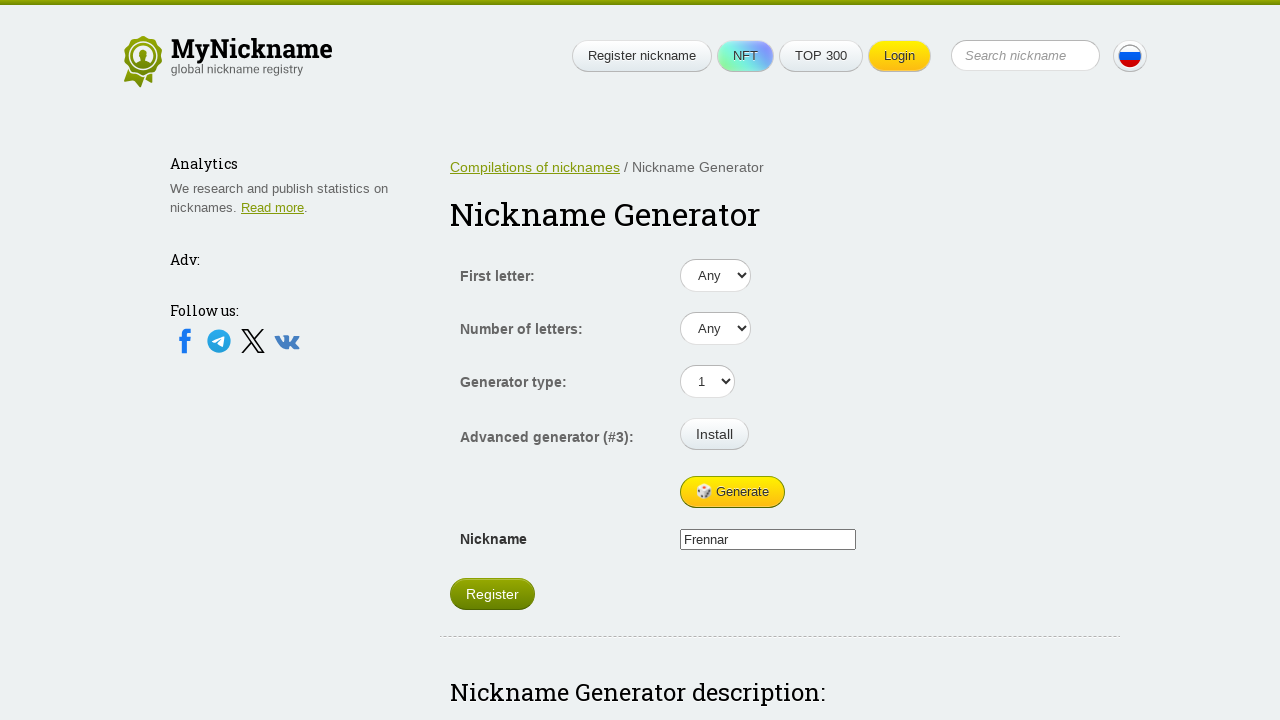

Clicked generate button (iteration 9) at (732, 492) on xpath=/html/body/div/div[1]/div[1]/div[2]/form/table/tbody/tr[5]/td[2]/input
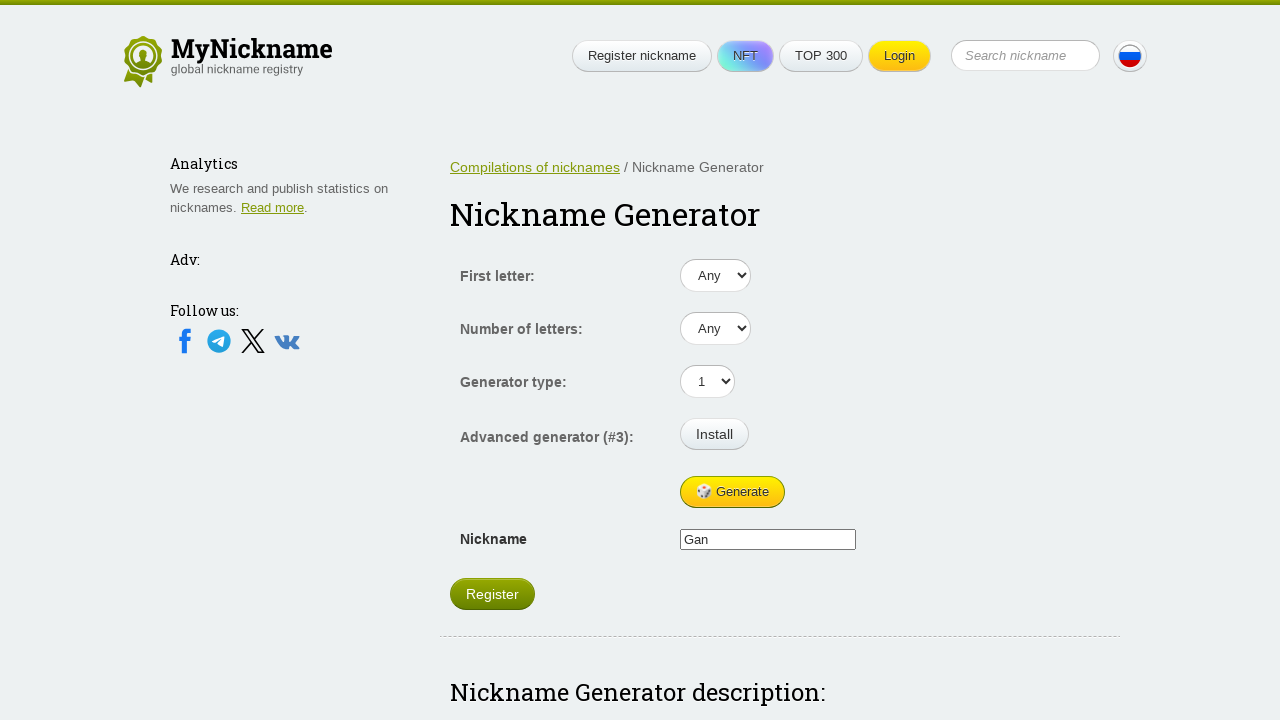

Register link with new nickname appeared (iteration 9)
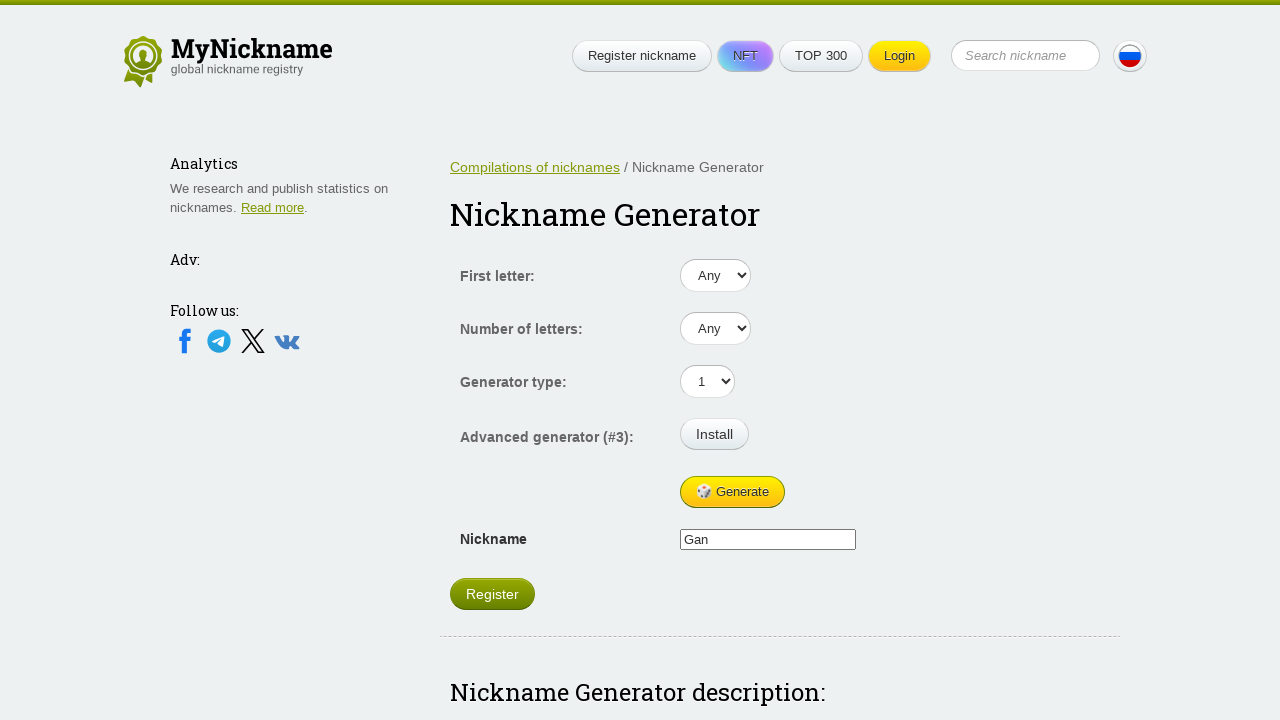

Clicked generate button (iteration 10) at (732, 492) on xpath=/html/body/div/div[1]/div[1]/div[2]/form/table/tbody/tr[5]/td[2]/input
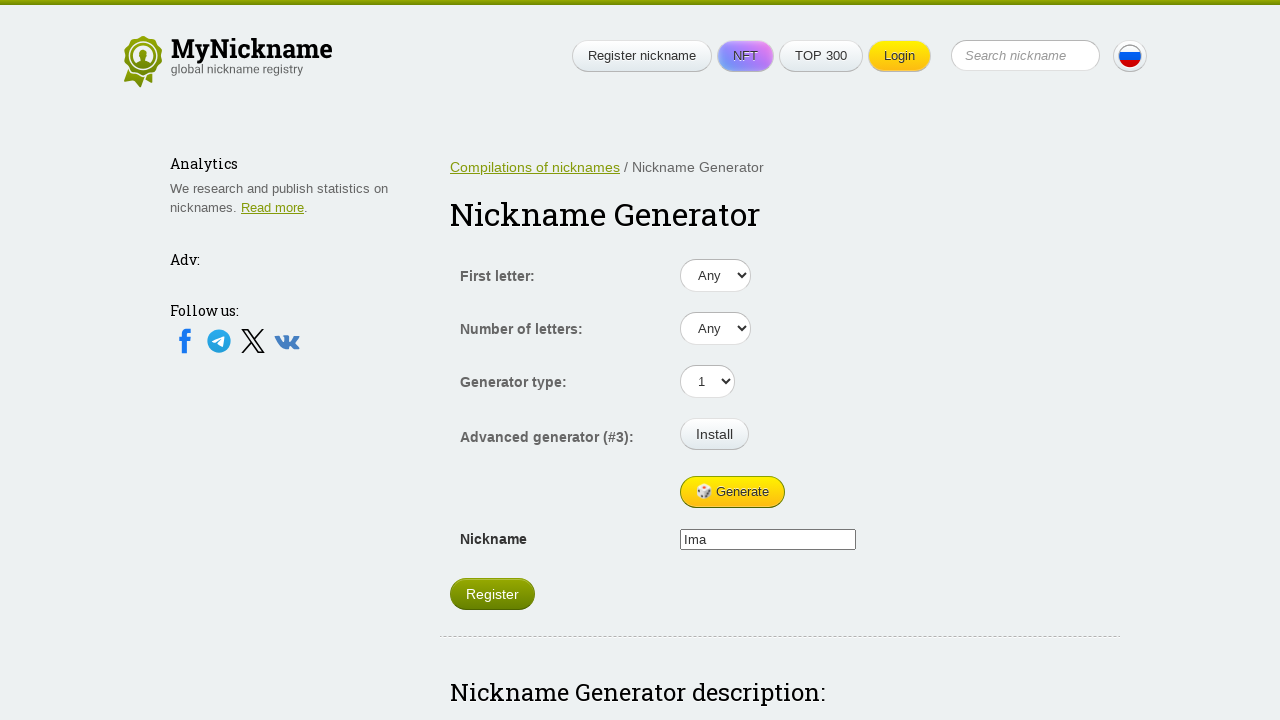

Register link with new nickname appeared (iteration 10)
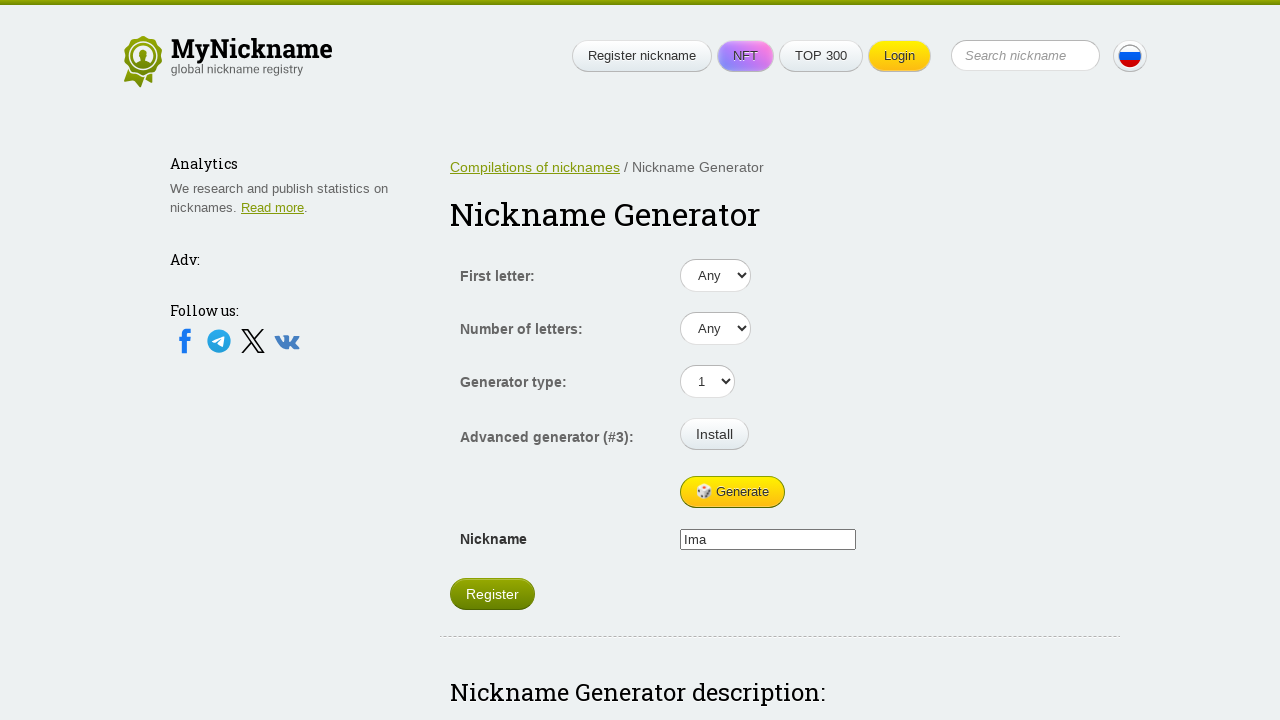

Verified final generated nickname link is present with href attribute
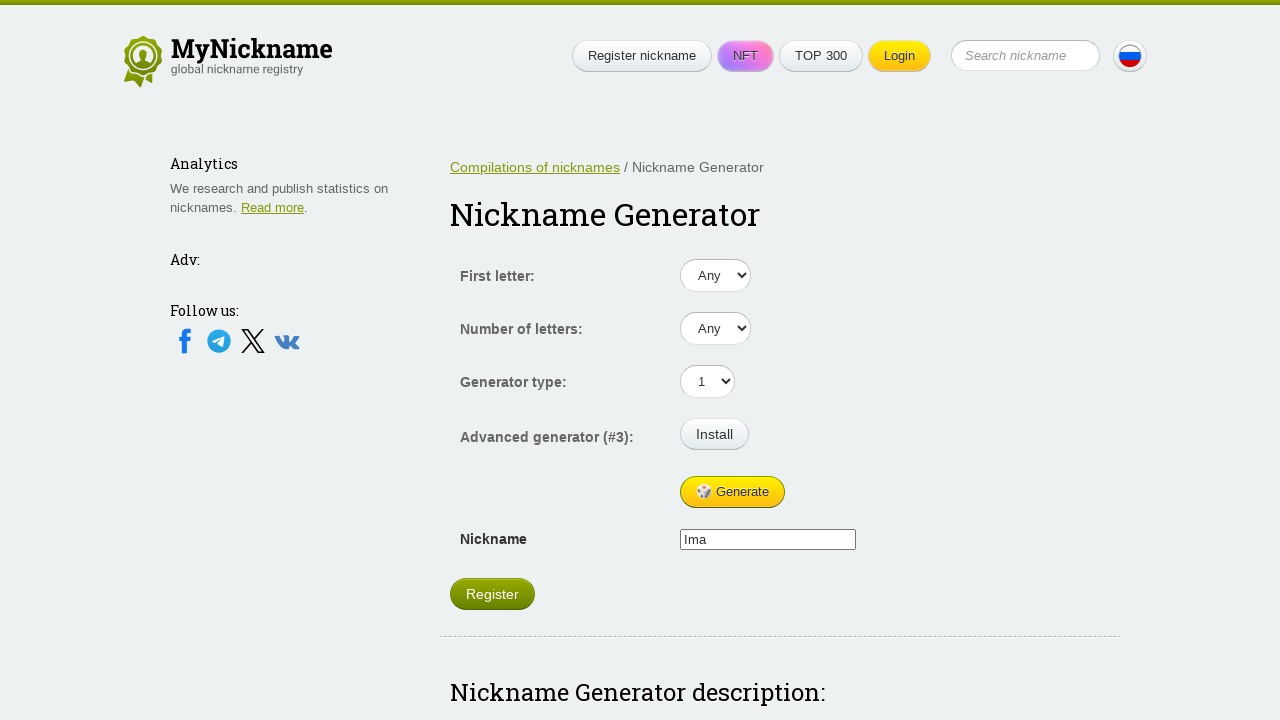

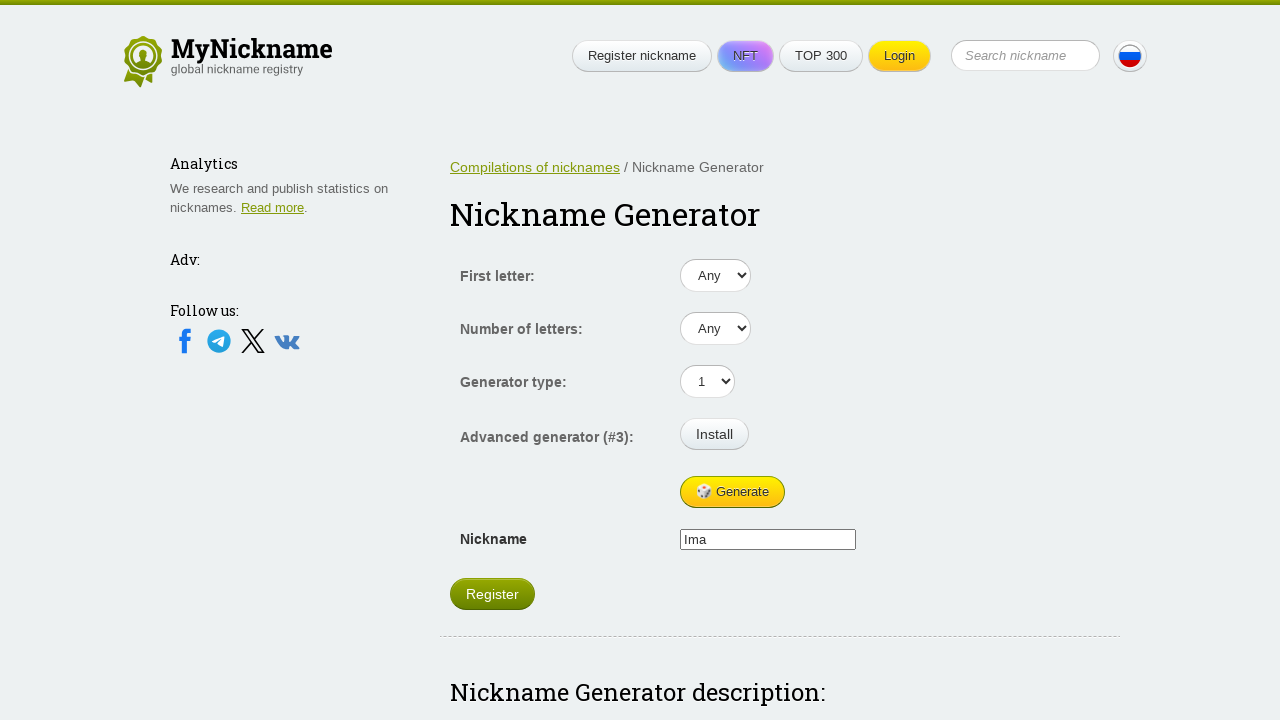